Tests adding a new todo item to the TodoMVC application by filling in the input field and pressing Enter, then verifying the item appears in the list.

Starting URL: https://demo.playwright.dev/todomvc

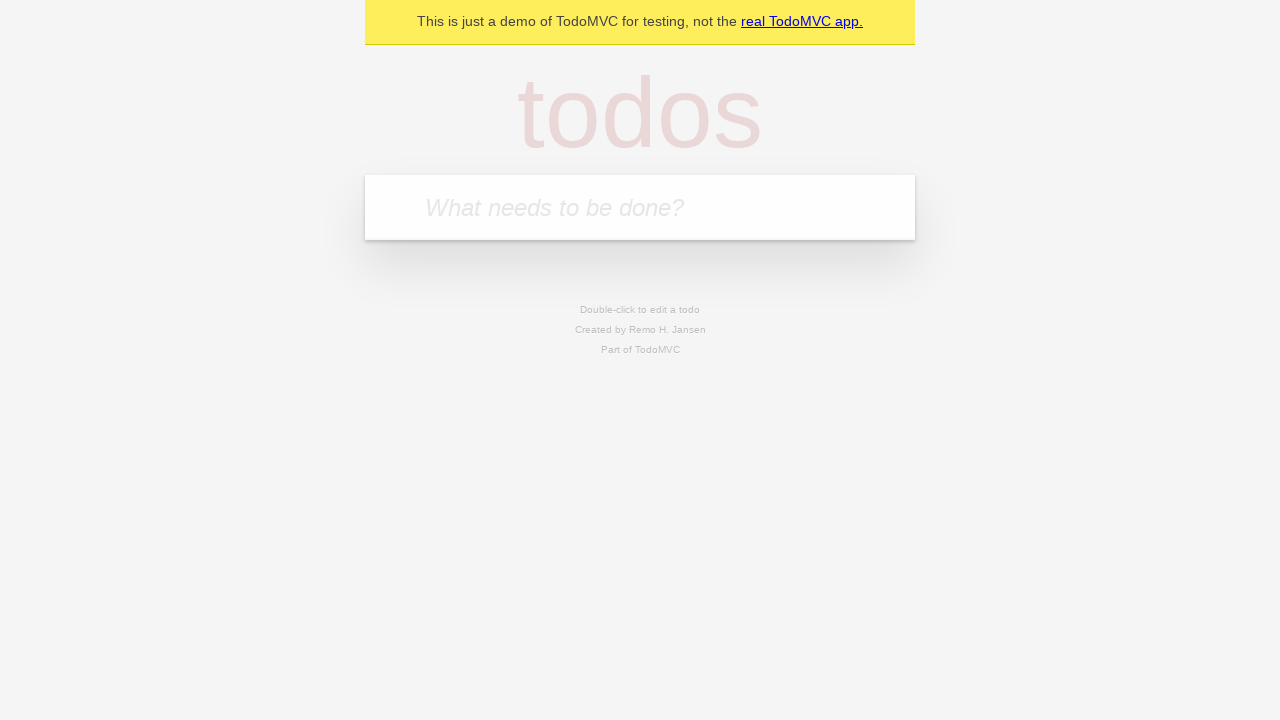

Filled new todo input field with 'Протестировать платёж' on .new-todo
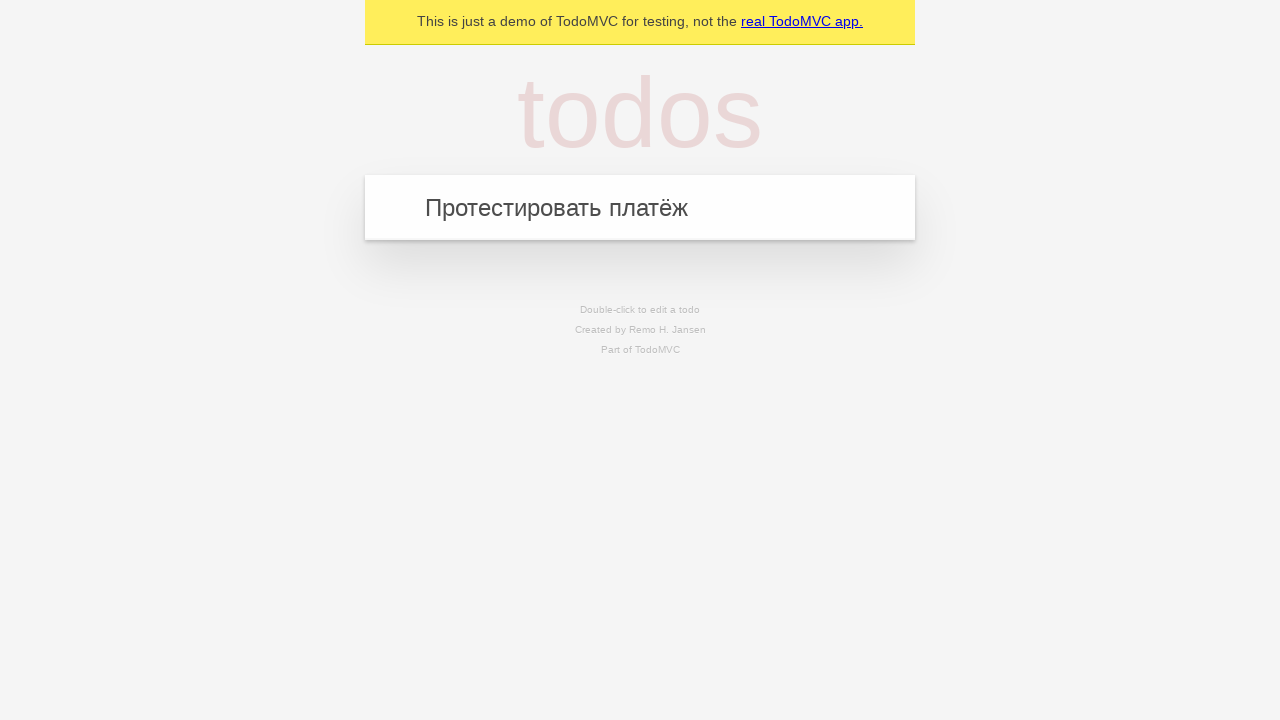

Pressed Enter to add the todo item on .new-todo
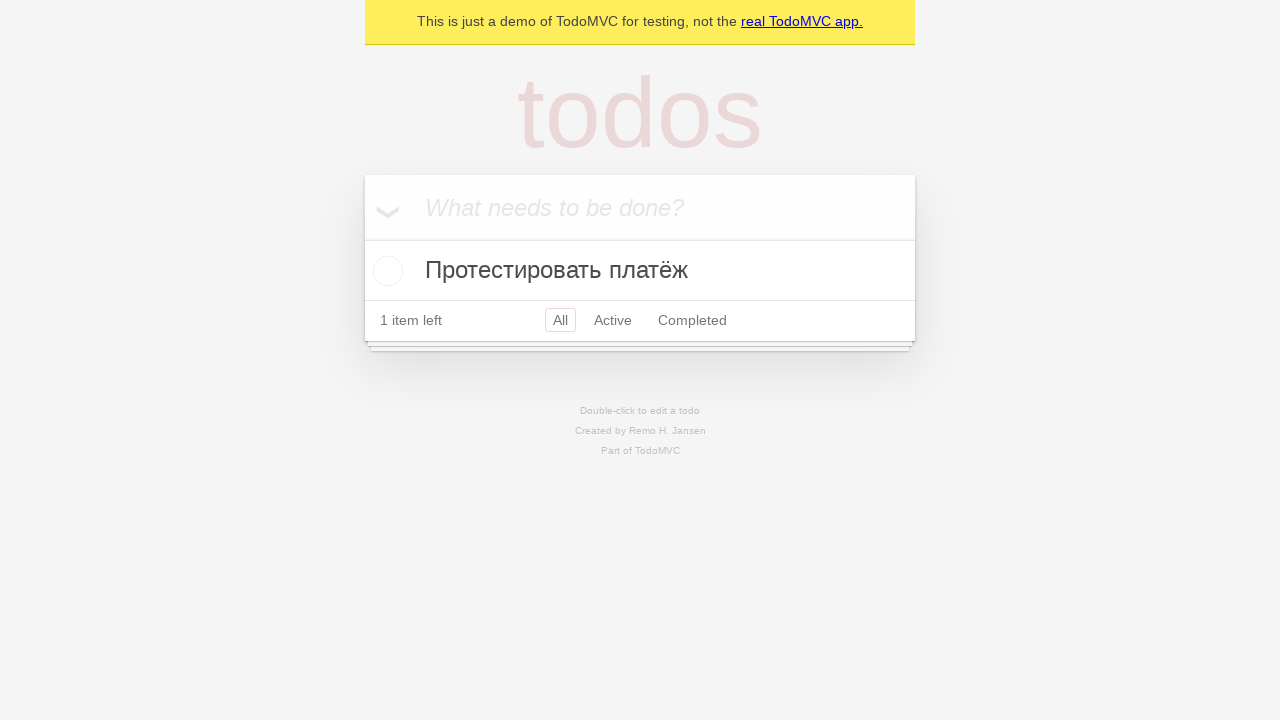

Todo item 'Протестировать платёж' appeared in the list
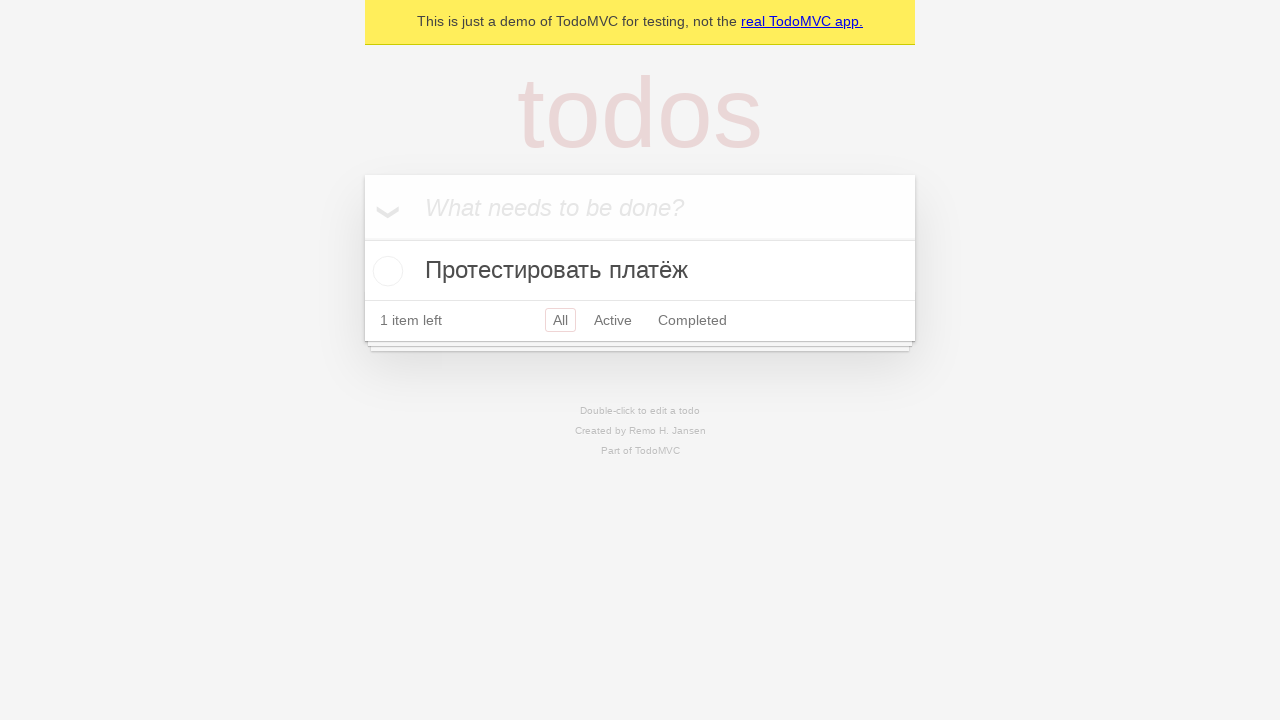

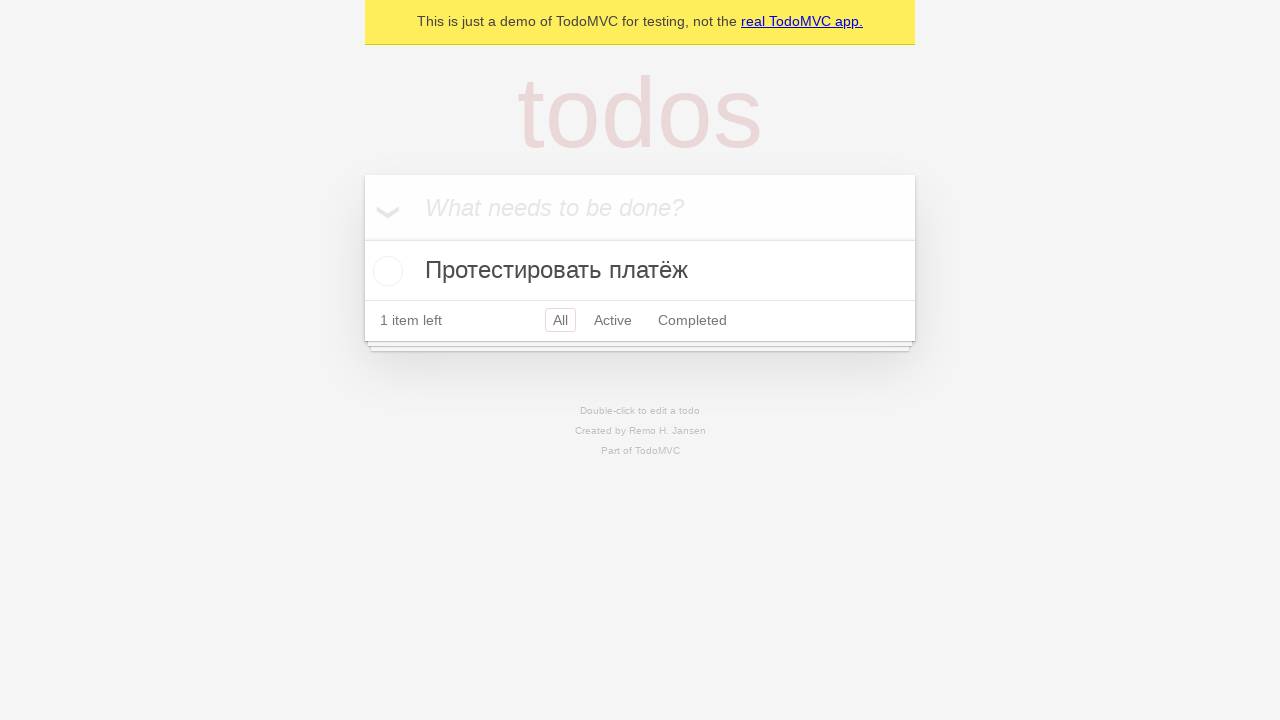